Tests the eprime calculator with a long repeated text string (1000 repetitions) to verify handling of large inputs

Starting URL: https://qe-at-cgi-fi.github.io/eprime/

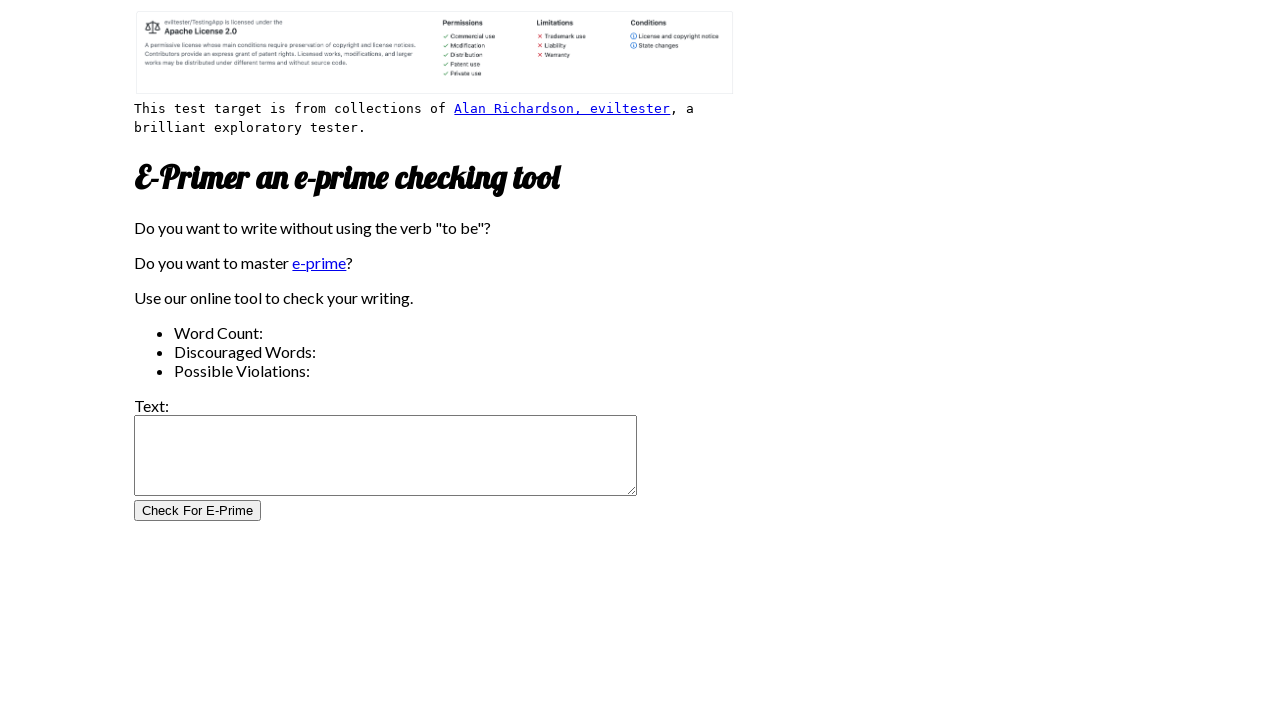

Filled test field with 1000 repetitions of 'to be ' (long text input) on #test_field
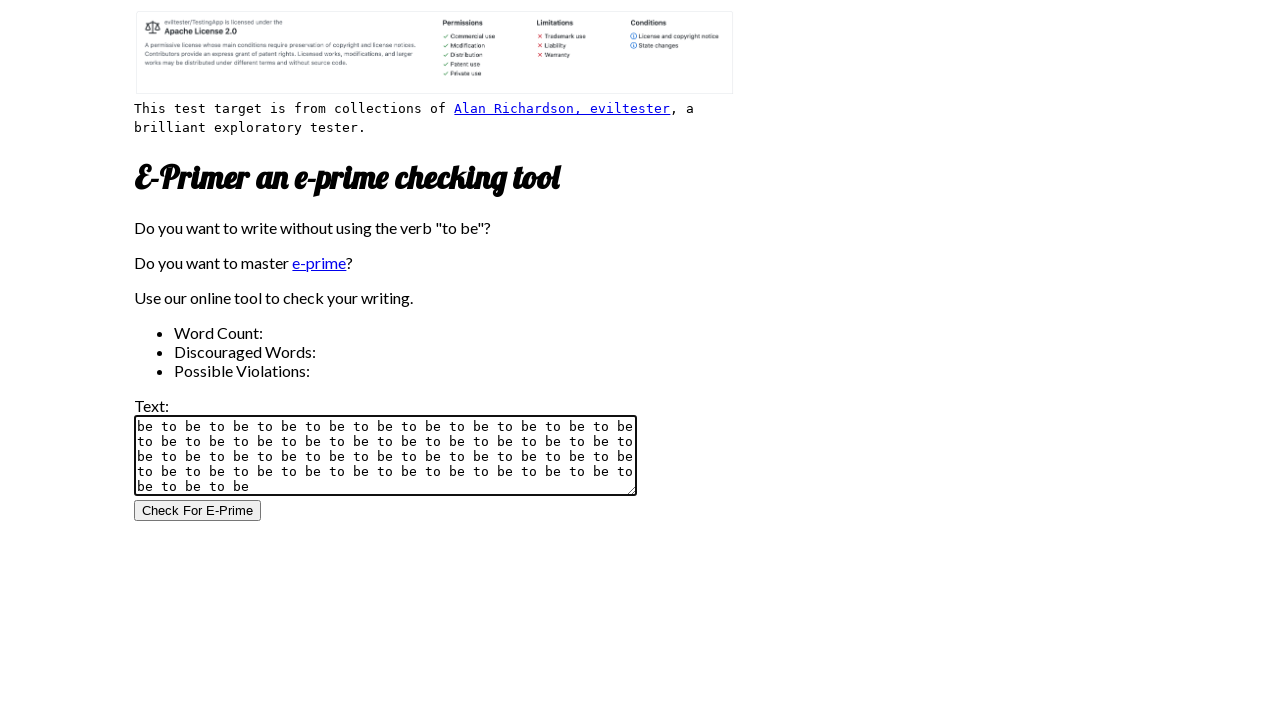

Clicked test button to calculate eprime result at (198, 511) on #test_button
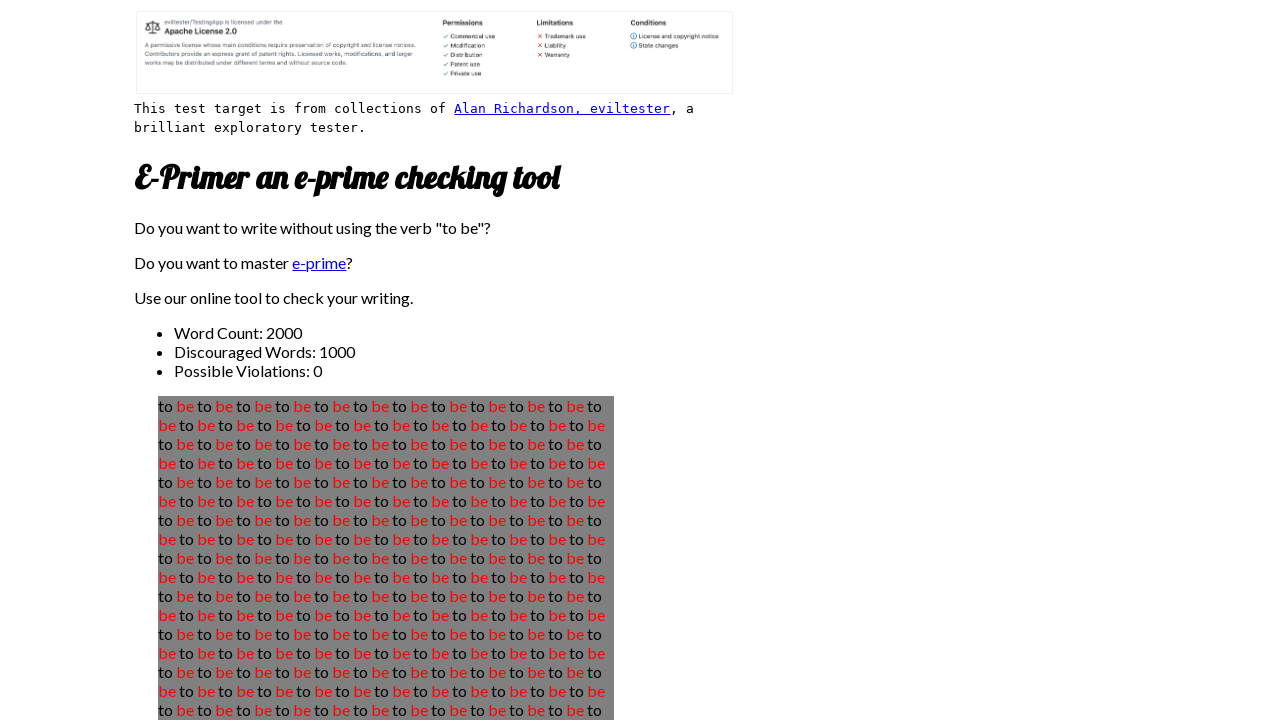

Results loaded - test_number_1 element appeared
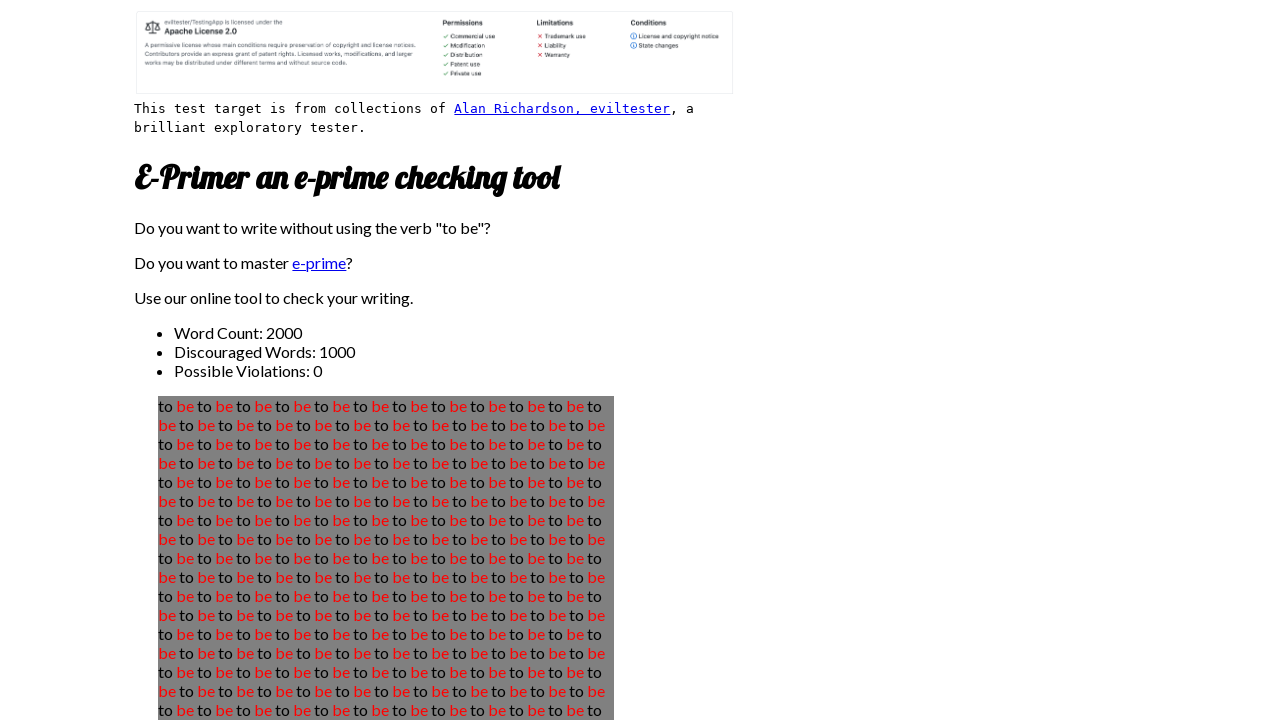

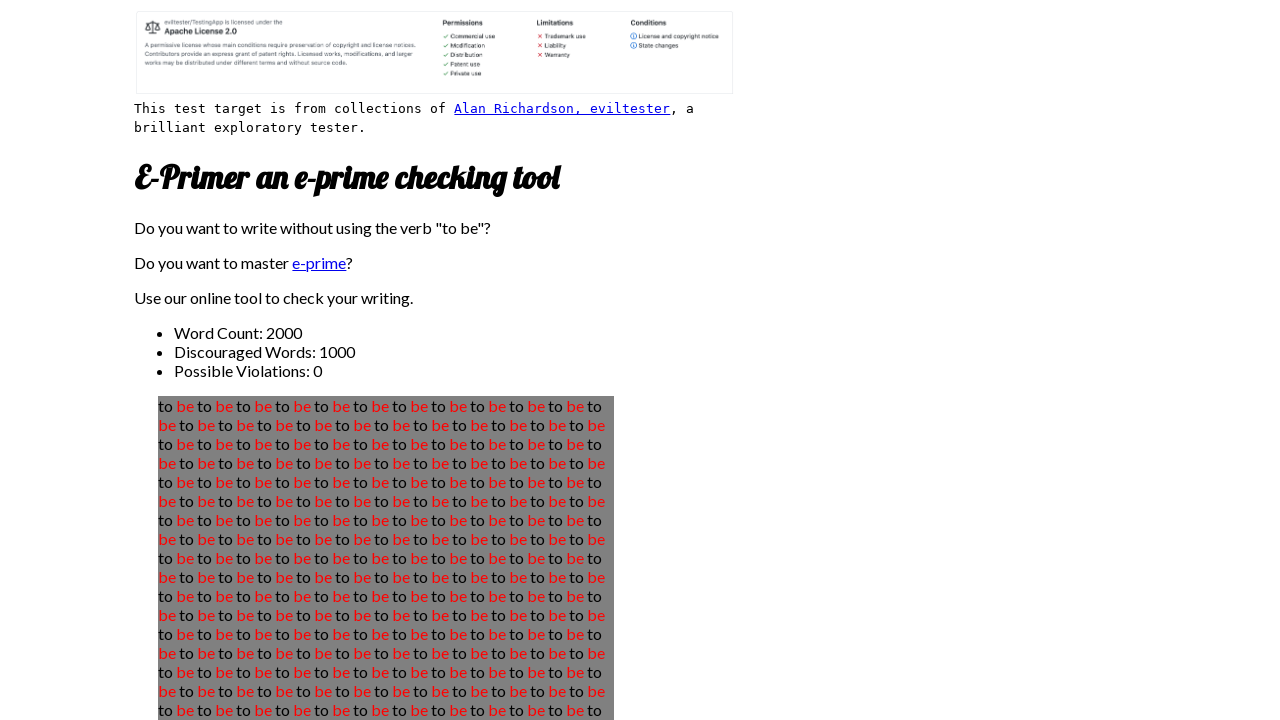